Verifies that the registration page title contains "Ростелеком"

Starting URL: https://b2c.passport.rt.ru/auth/realms/b2c/login-actions/registration?client_id=account_b2c&tab_id=_jyHiiY9b7g

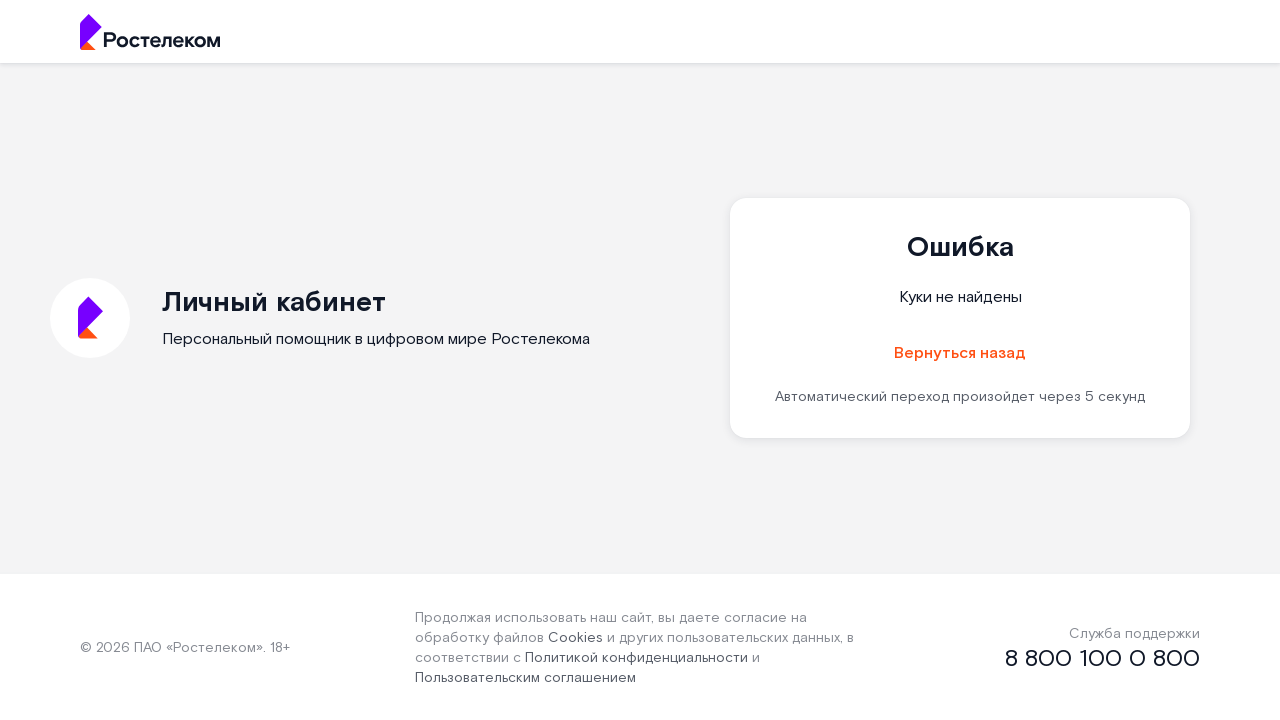

Navigated to Rostelecom registration page
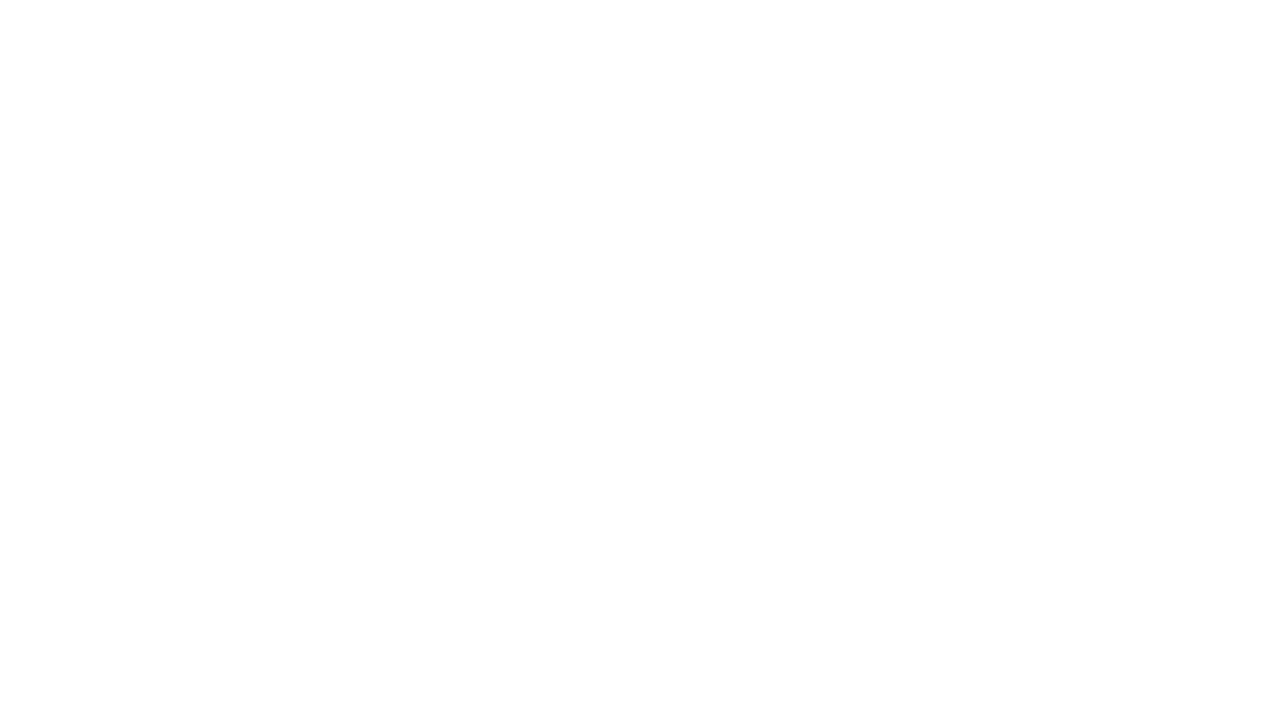

Verified page title contains 'Ростелеком'
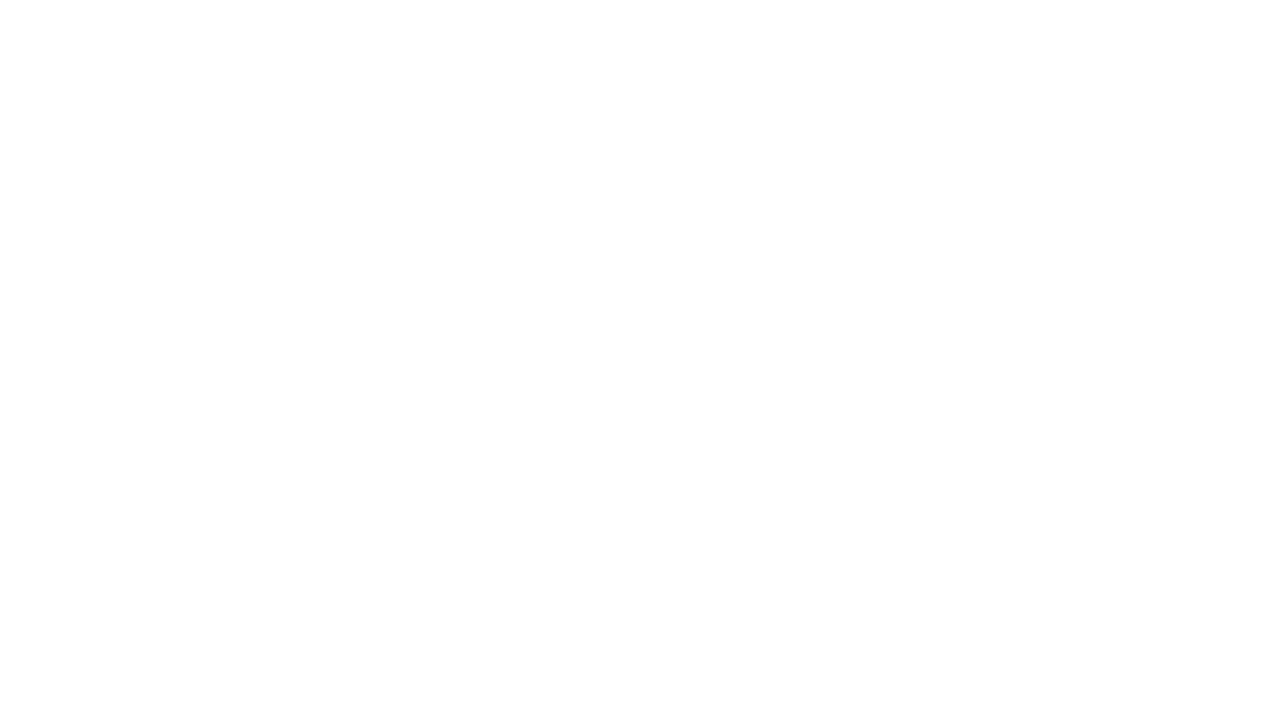

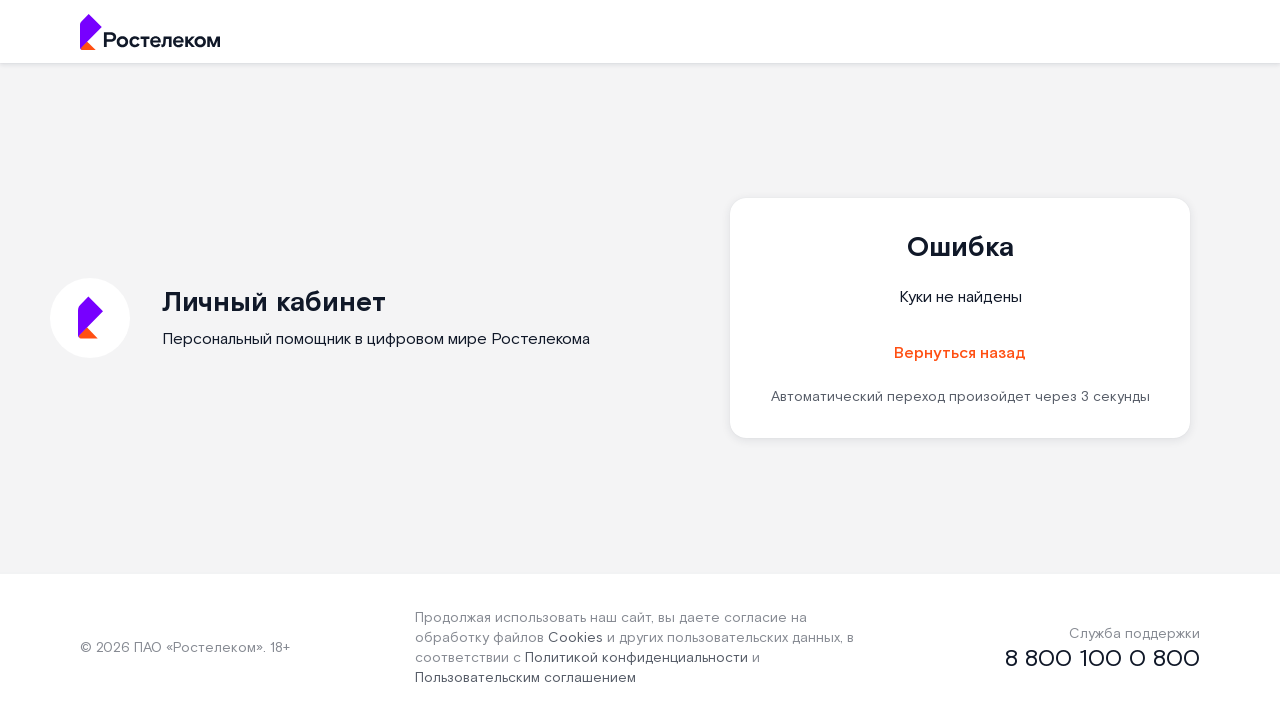